Tests a practice form submission on demoqa.com by filling out various form fields including name, email, gender, hobbies, subjects, file upload, address, and location, then validates the submitted data in the results table

Starting URL: https://demoqa.com/

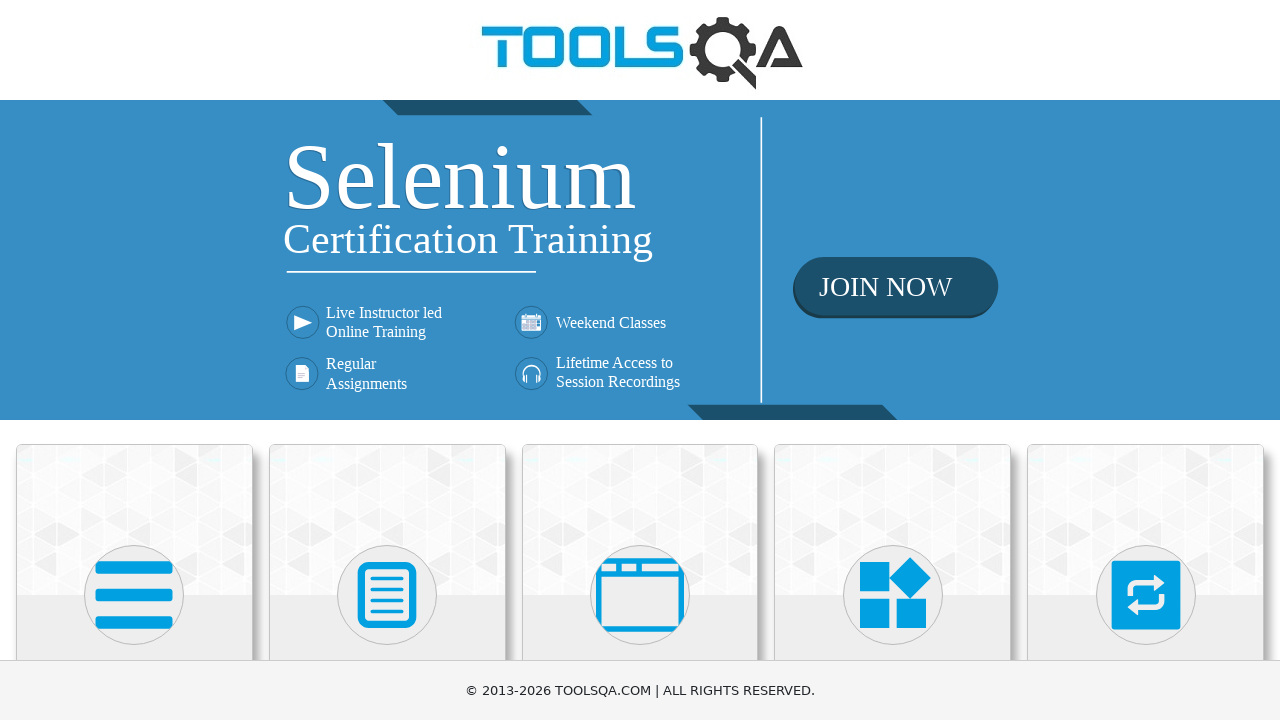

Scrolled down to see Forms section
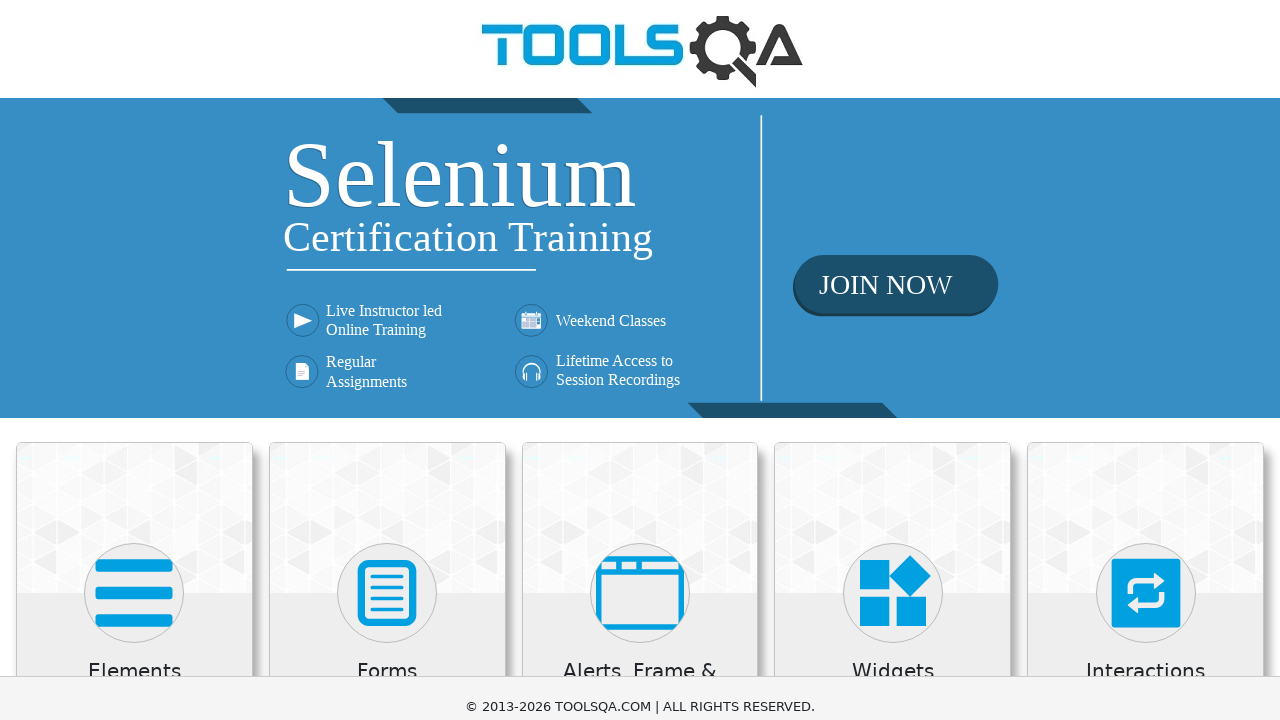

Clicked on Forms menu at (387, 273) on xpath=//h5[text()='Forms']
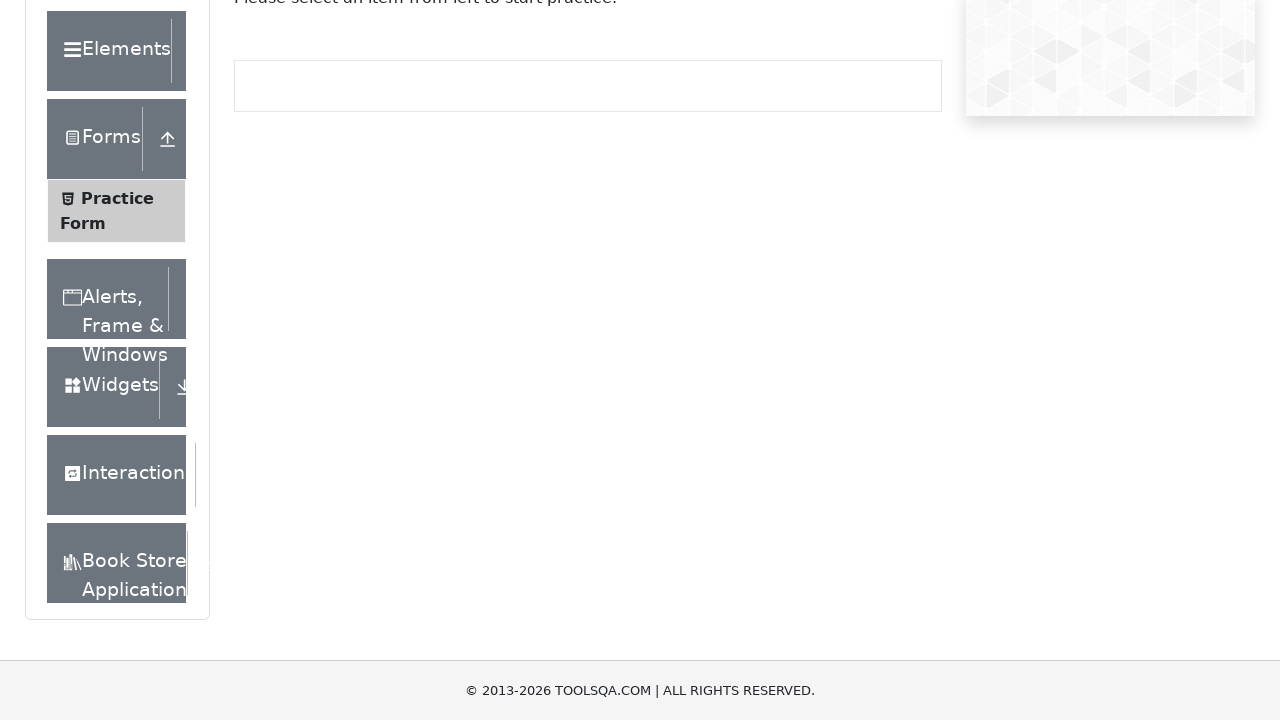

Clicked on Practice Form at (117, 198) on xpath=//span[text()='Practice Form']
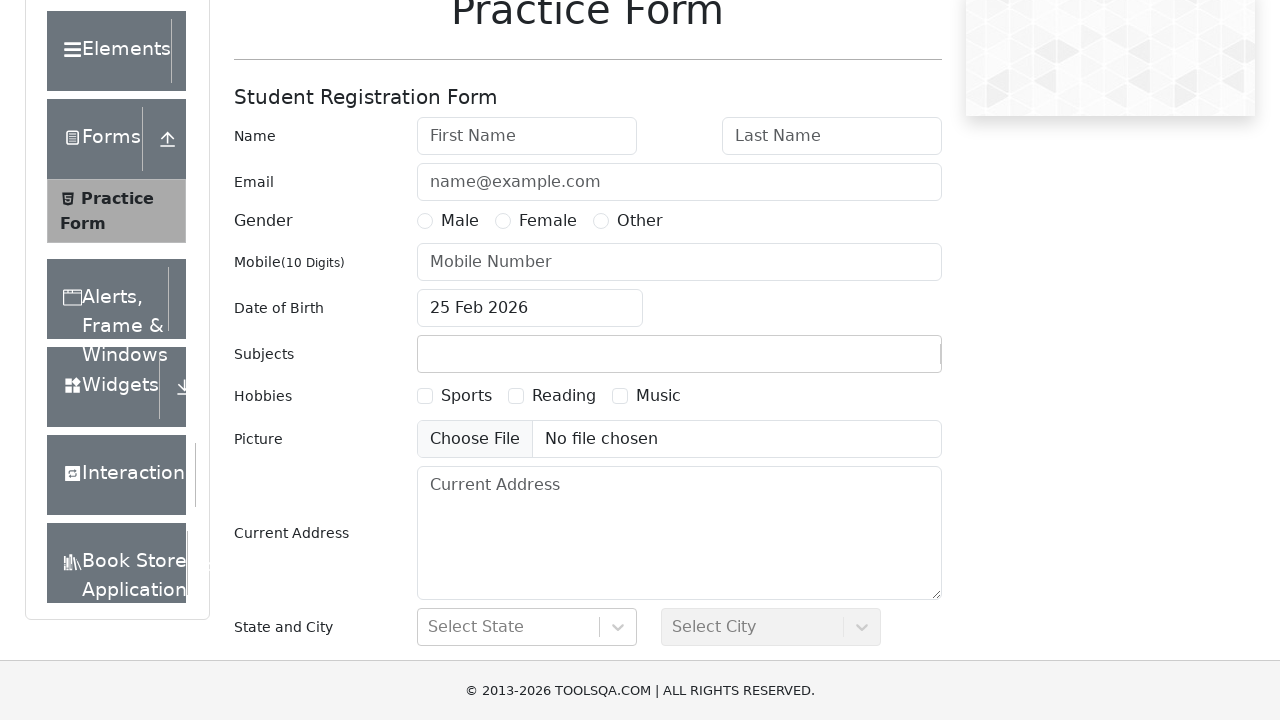

Filled first name field with 'Michael' on input[placeholder='First Name']
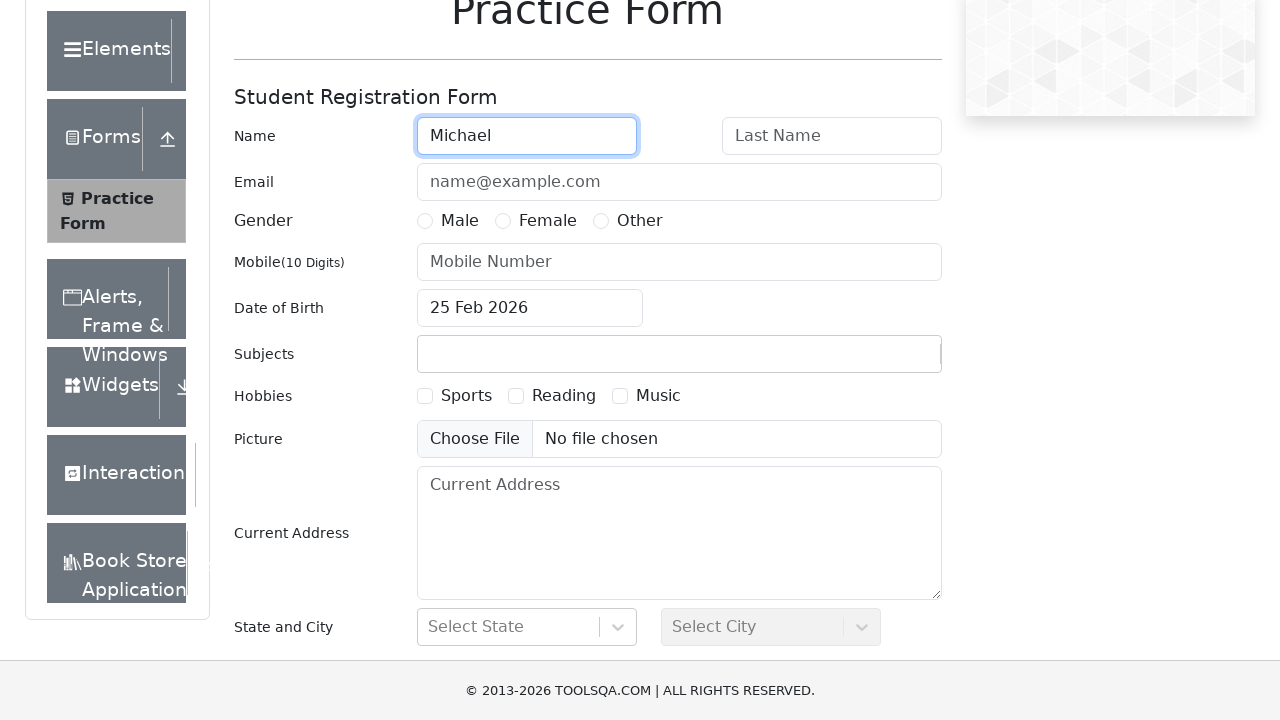

Filled last name field with 'Johnson' on input[placeholder='Last Name']
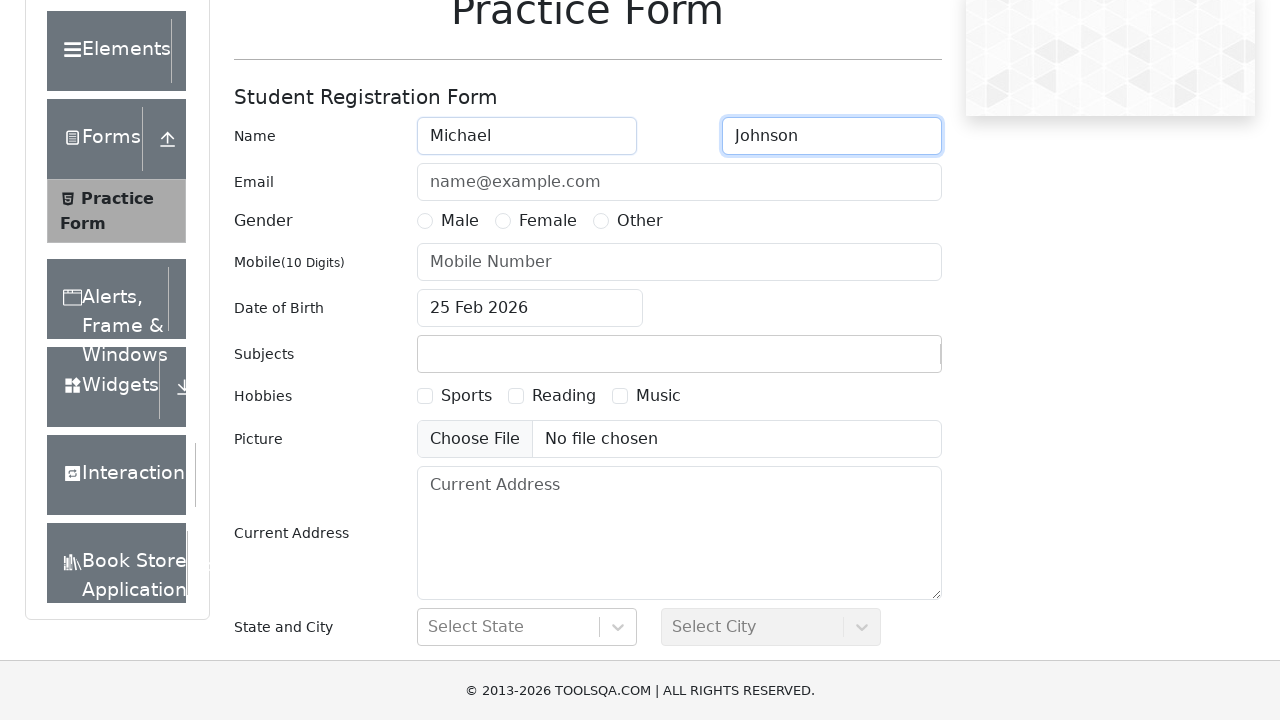

Filled email field with 'michael.johnson@example.com' on input[placeholder='name@example.com']
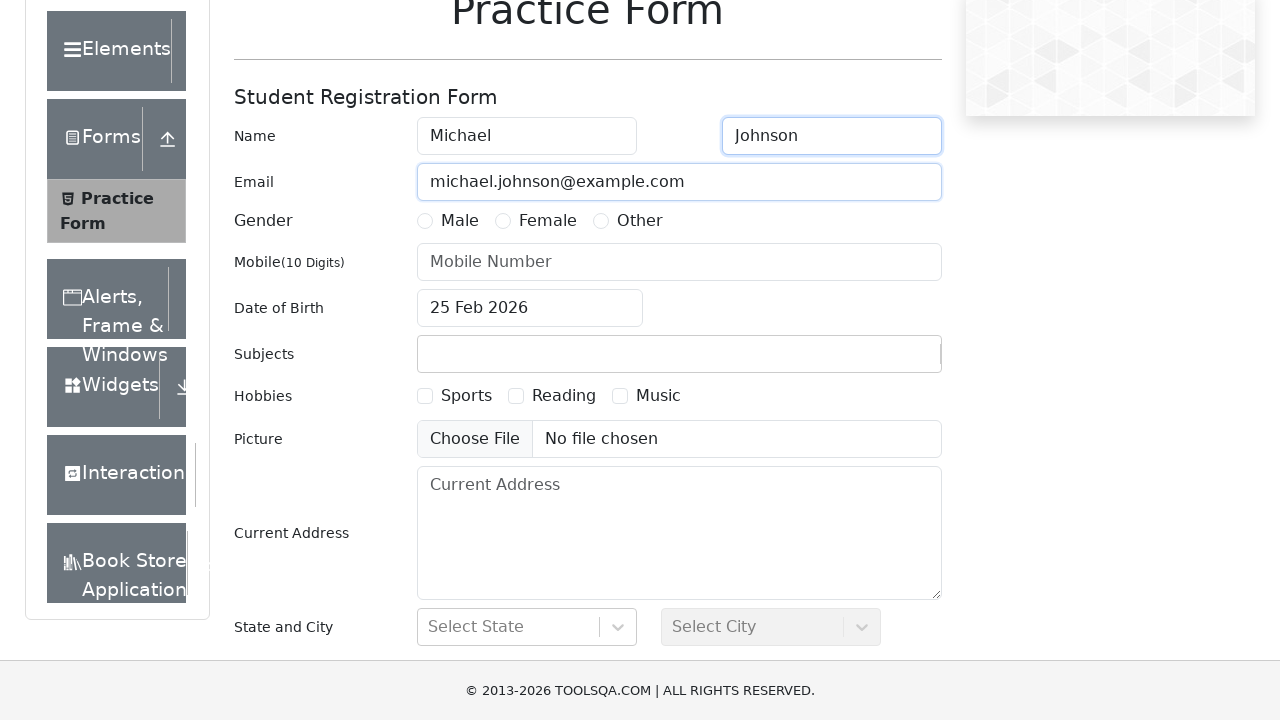

Filled mobile number field with '9876543210' on input[placeholder='Mobile Number']
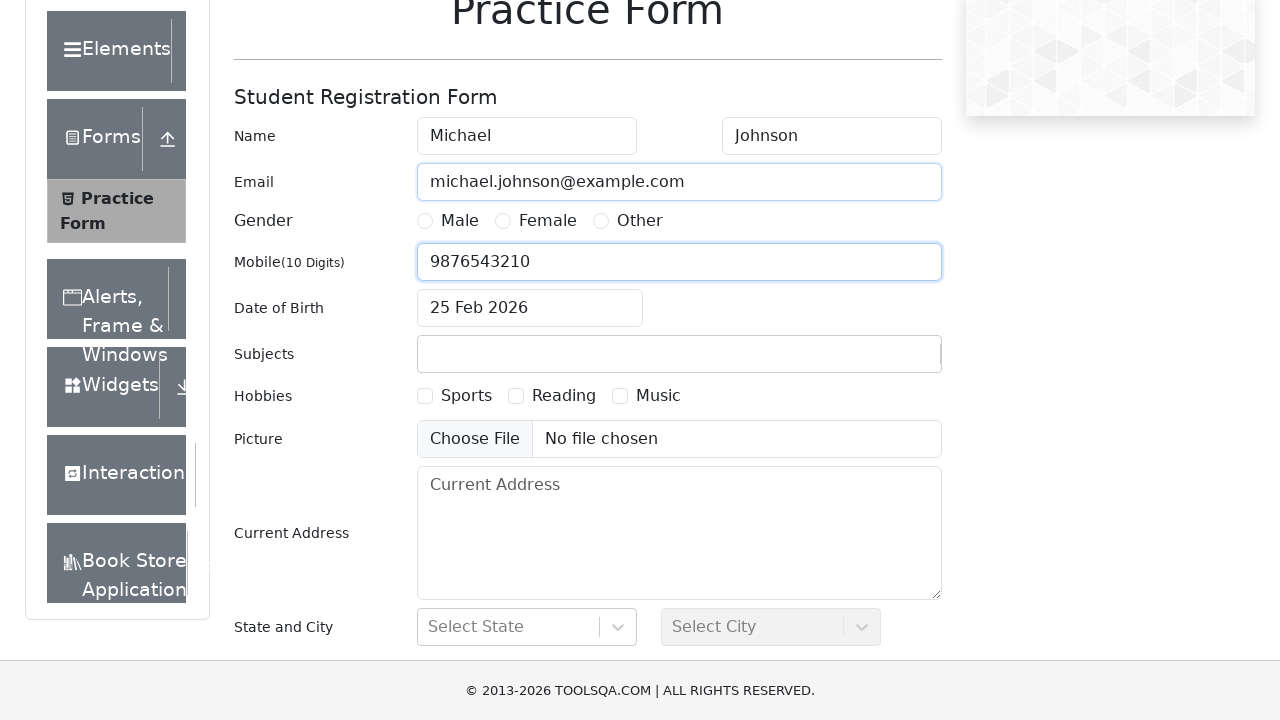

Typed subject 'Physics' in subjects input on #subjectsInput
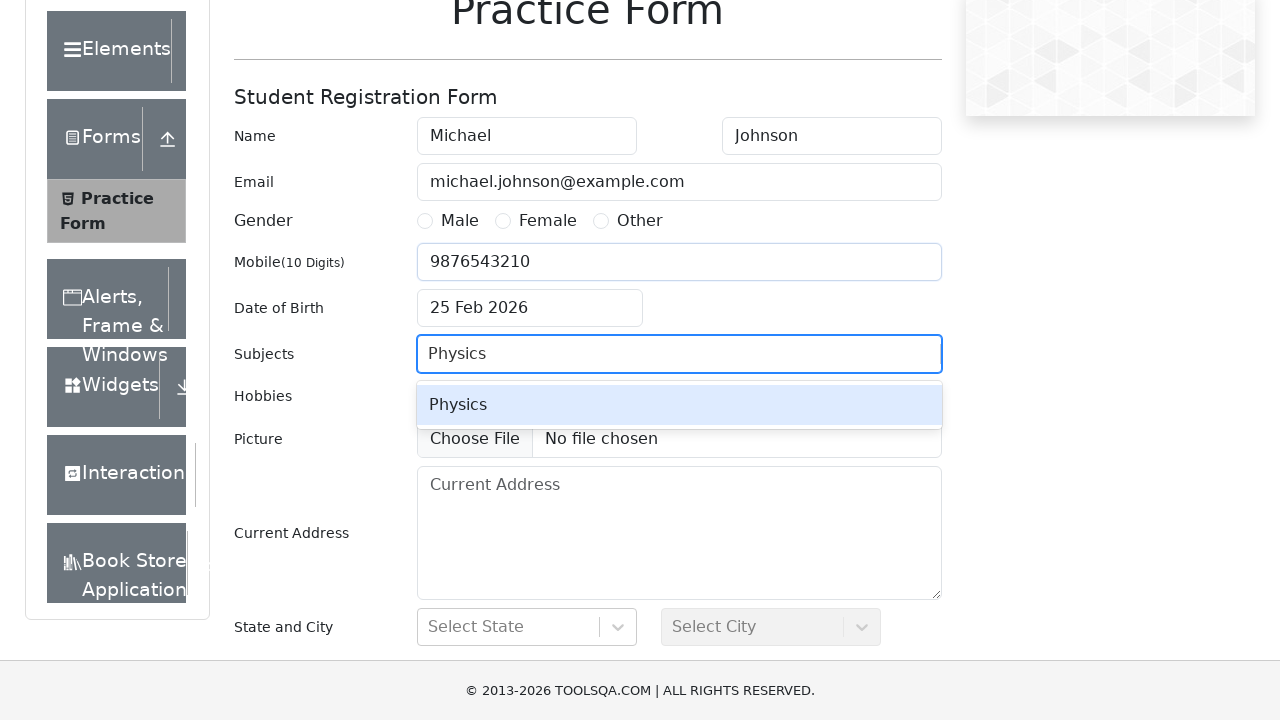

Pressed Enter to select subject 'Physics' on #subjectsInput
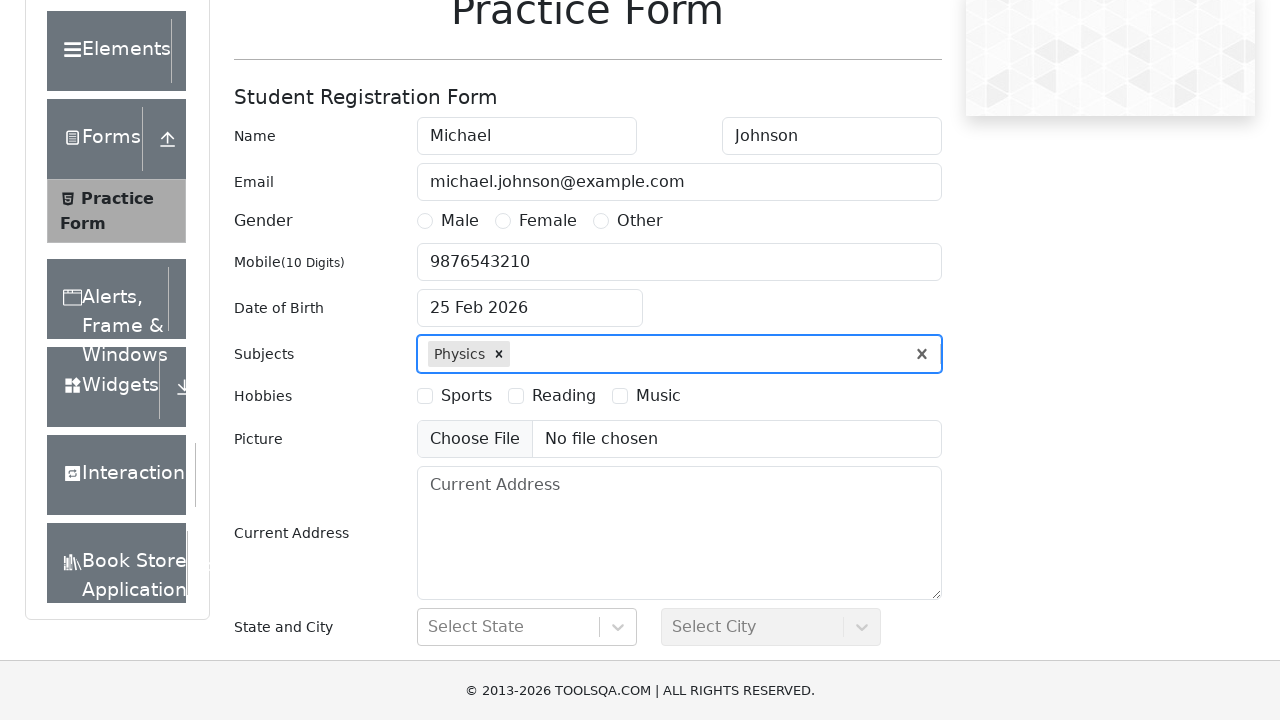

Typed subject 'Chemistry' in subjects input on #subjectsInput
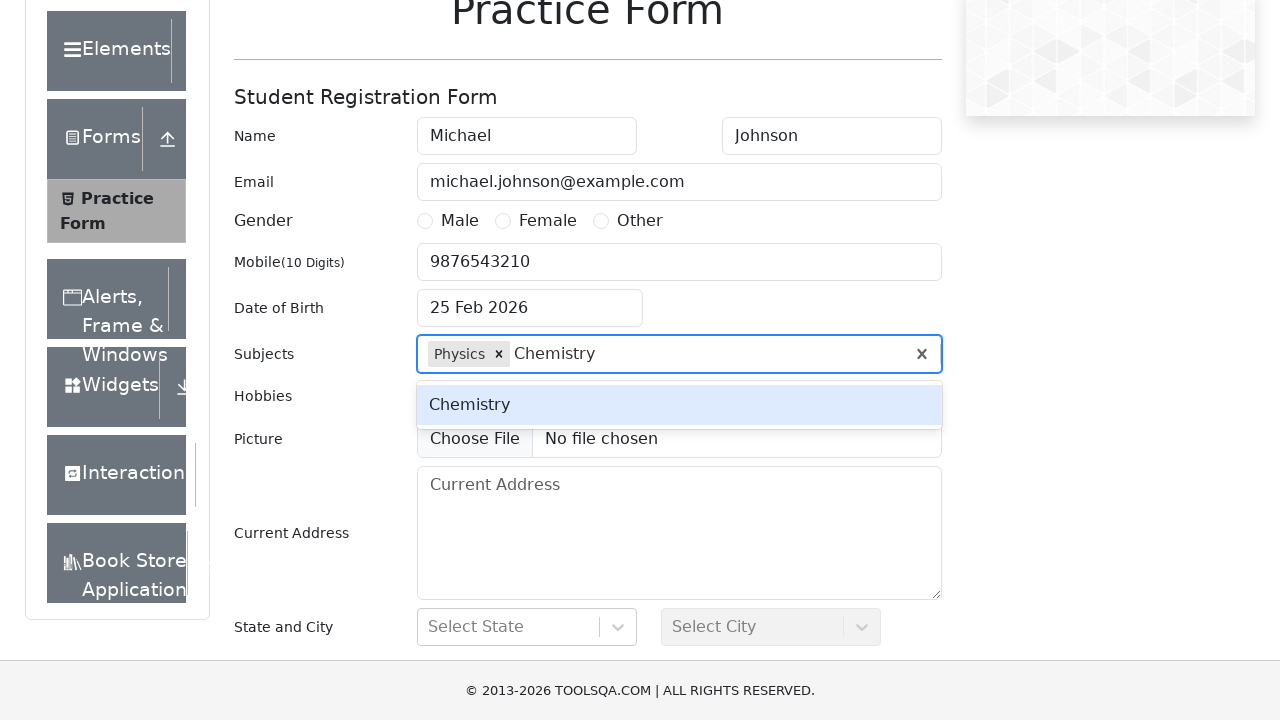

Pressed Enter to select subject 'Chemistry' on #subjectsInput
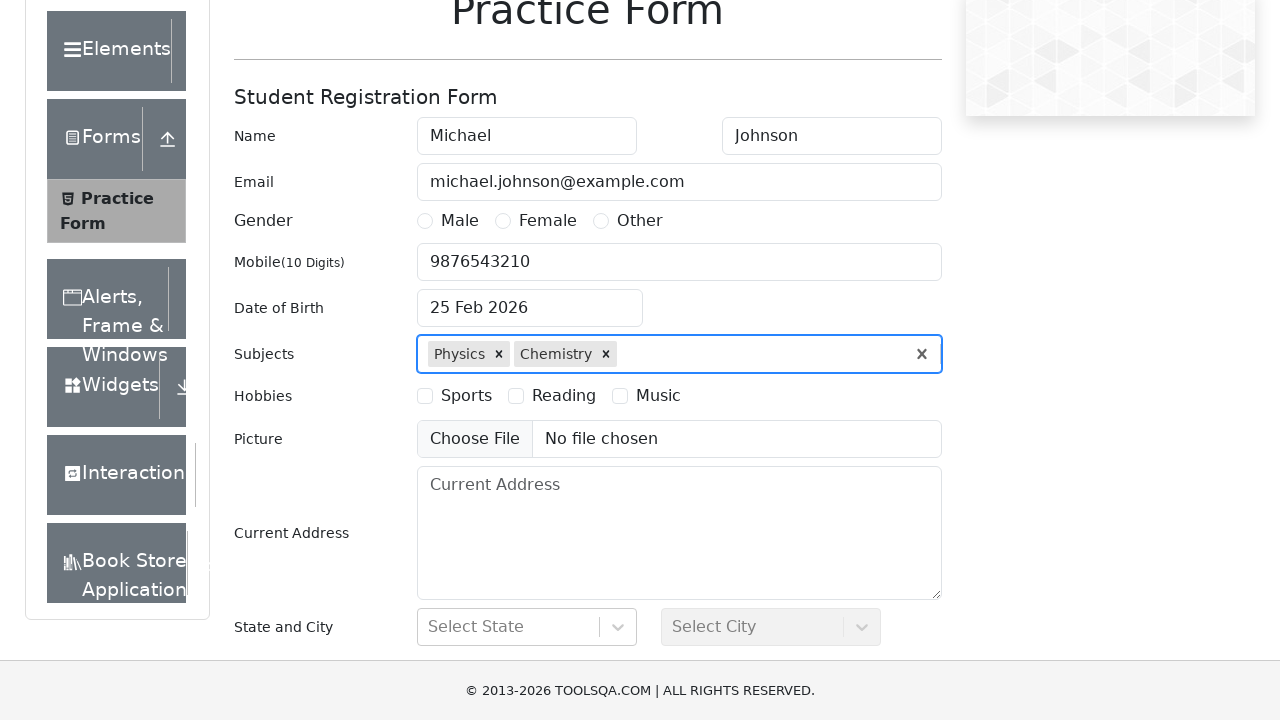

Typed subject 'Computer Science' in subjects input on #subjectsInput
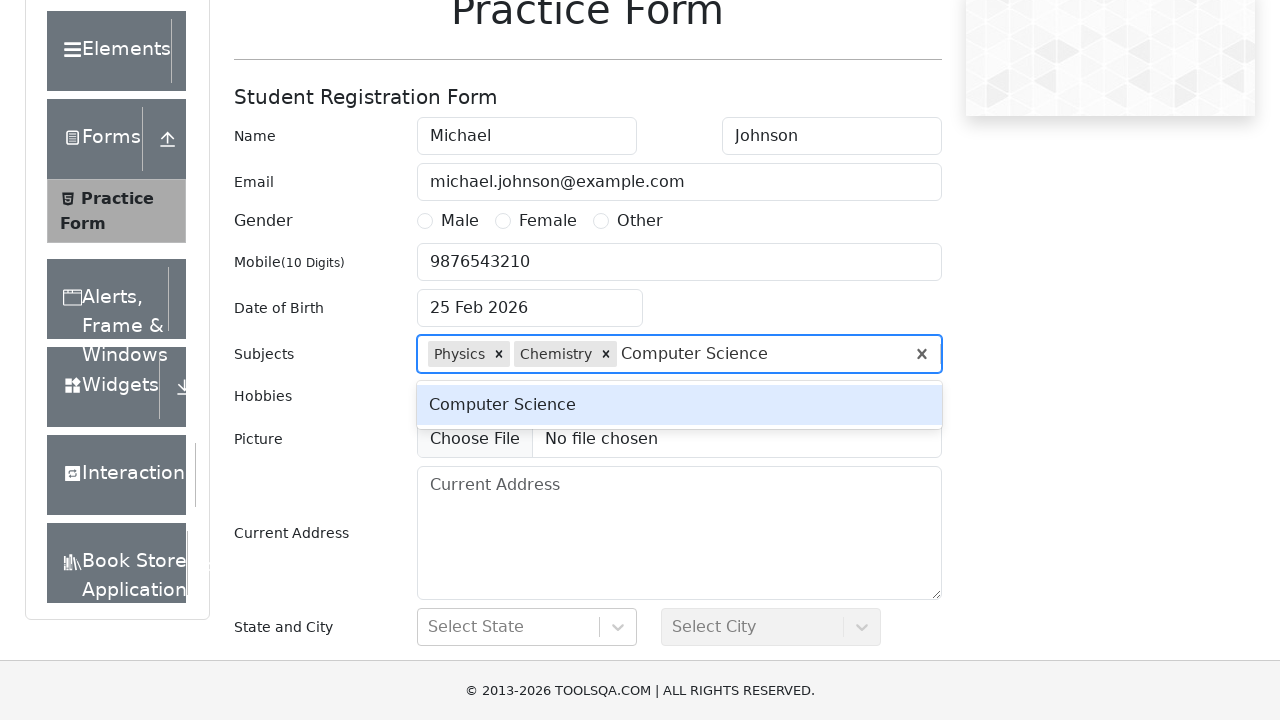

Pressed Enter to select subject 'Computer Science' on #subjectsInput
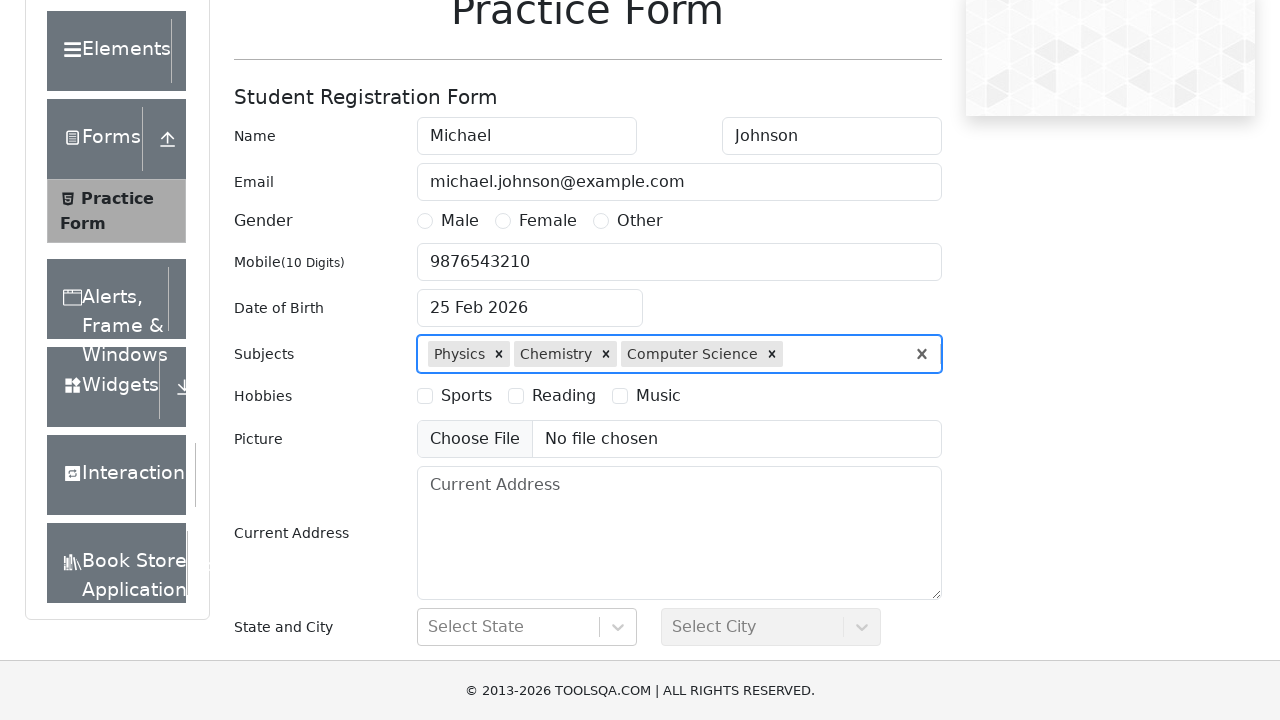

Selected 'Male' gender option at (460, 221) on xpath=//div[@id='genterWrapper']//label[text()='Male']
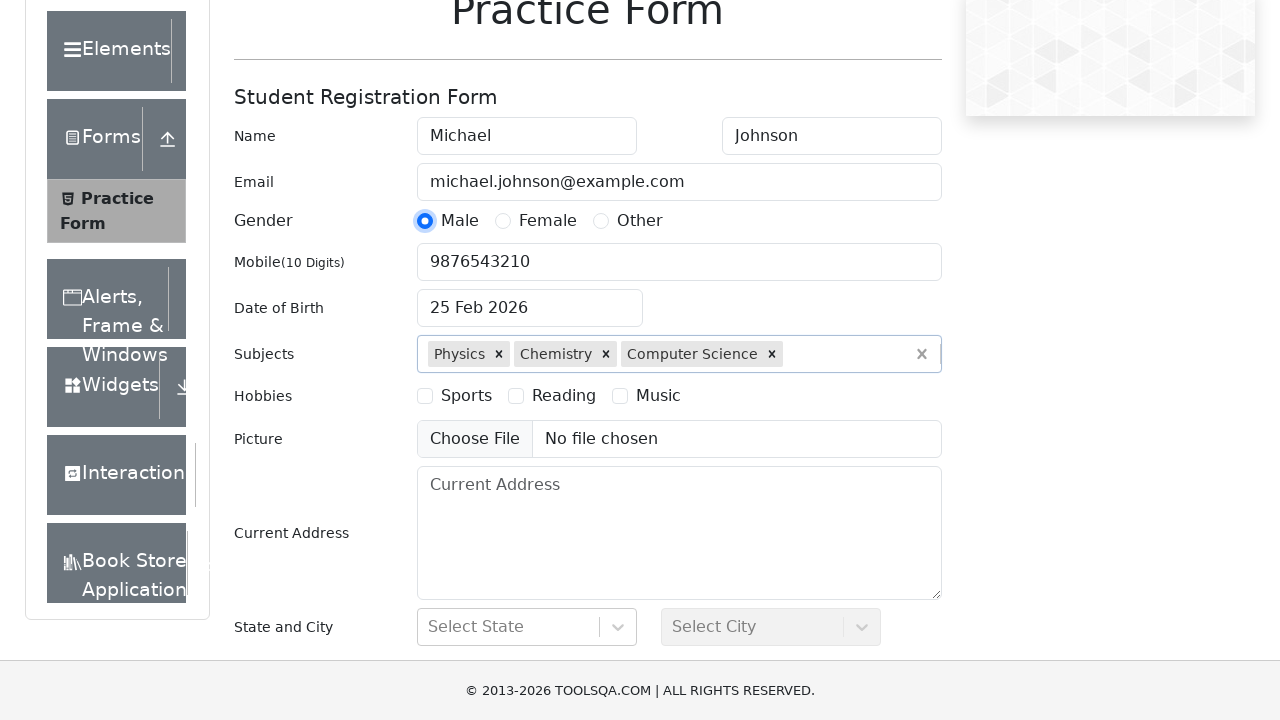

Scrolled down to see hobbies and additional form elements
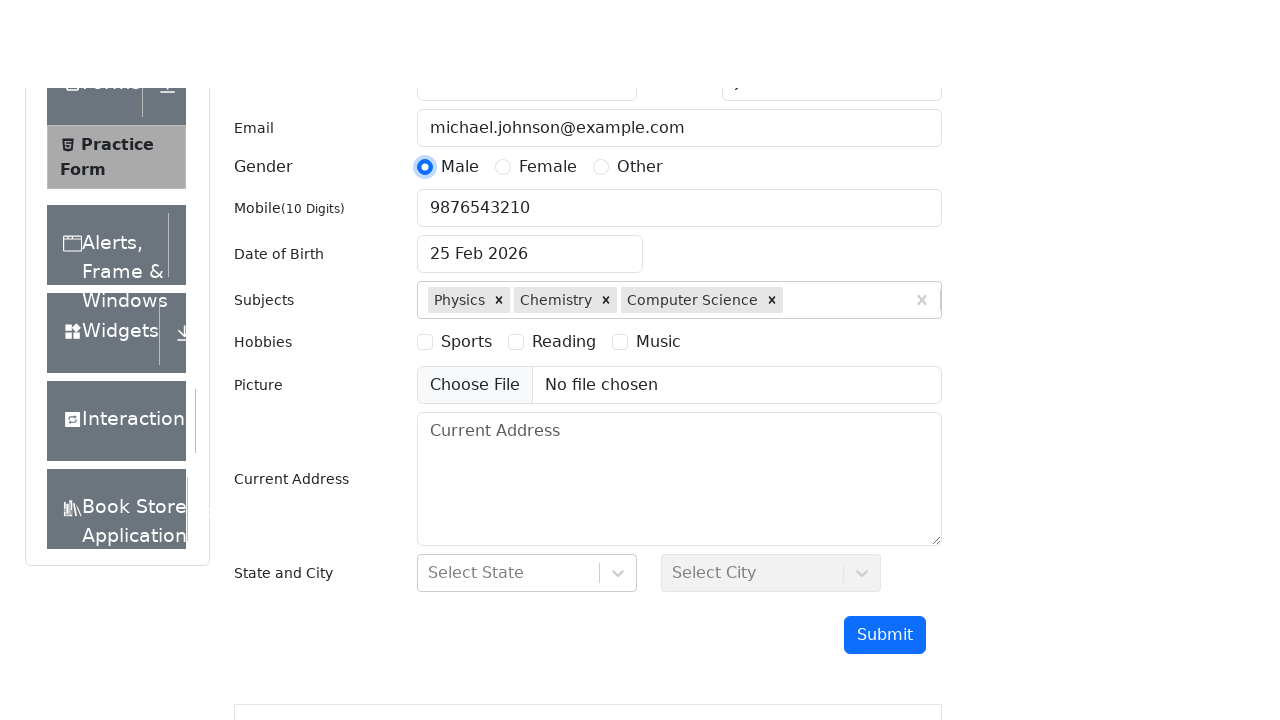

Selected 'Sports' hobby at (466, 206) on xpath=//div[@id='hobbiesWrapper']//label[text()='Sports']
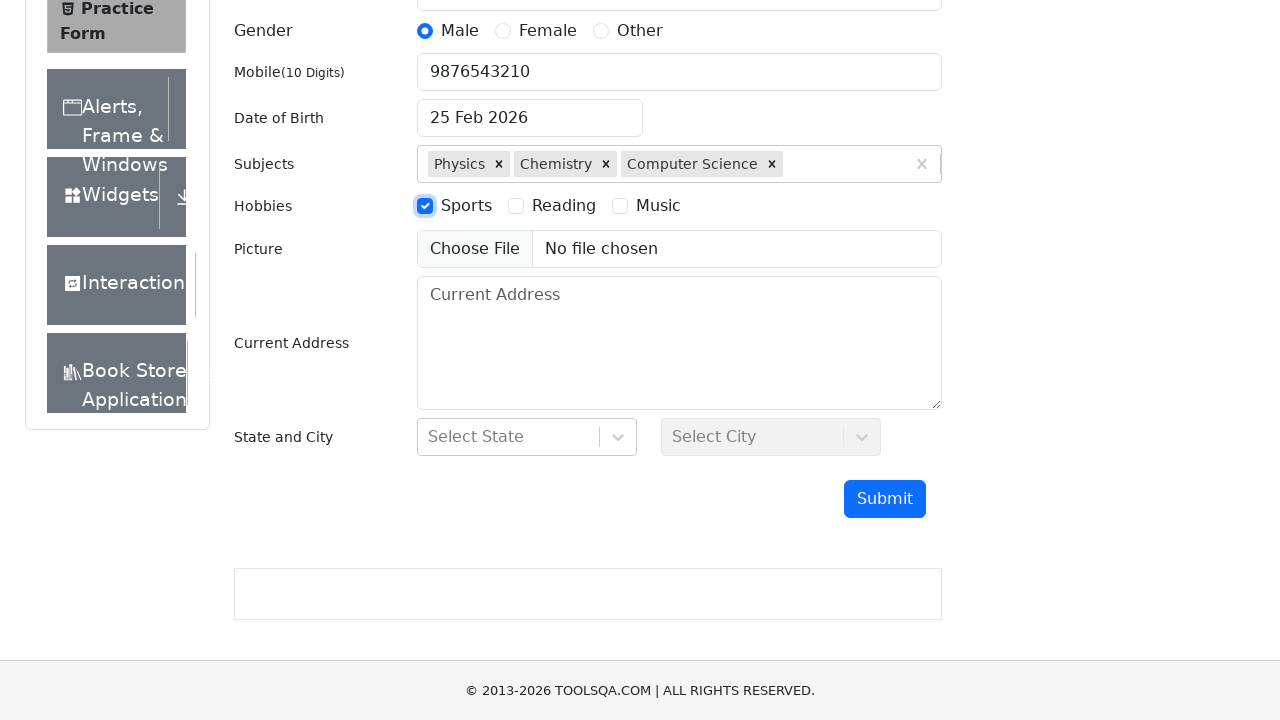

Selected 'Music' hobby at (658, 206) on xpath=//div[@id='hobbiesWrapper']//label[text()='Music']
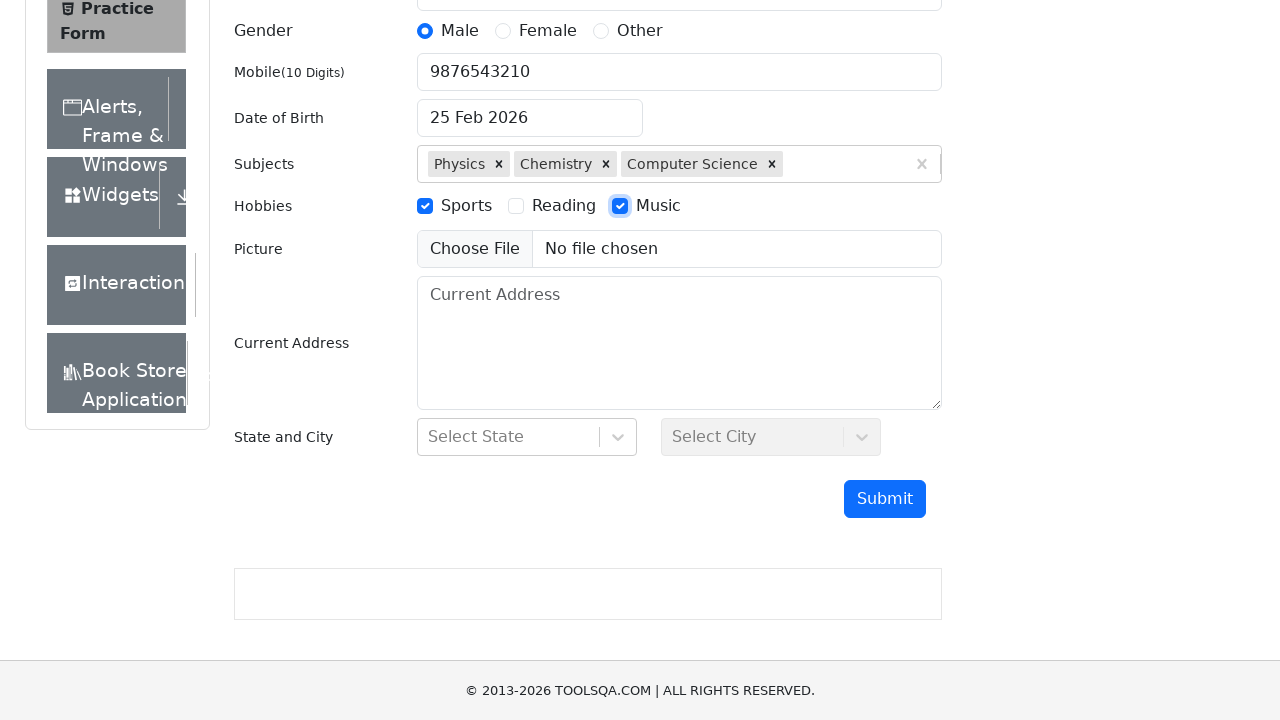

Attempted to upload picture (empty array, no actual file)
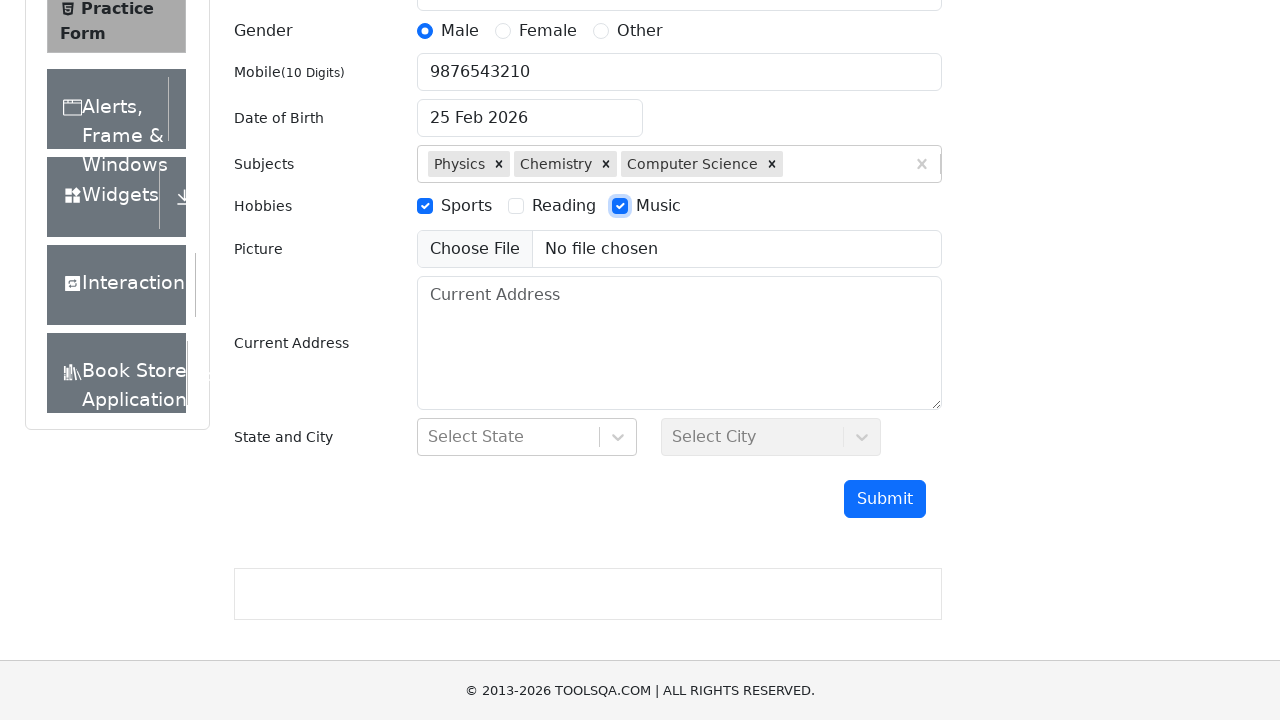

Filled current address with '123 Main Street, Apartment 4B' on #currentAddress
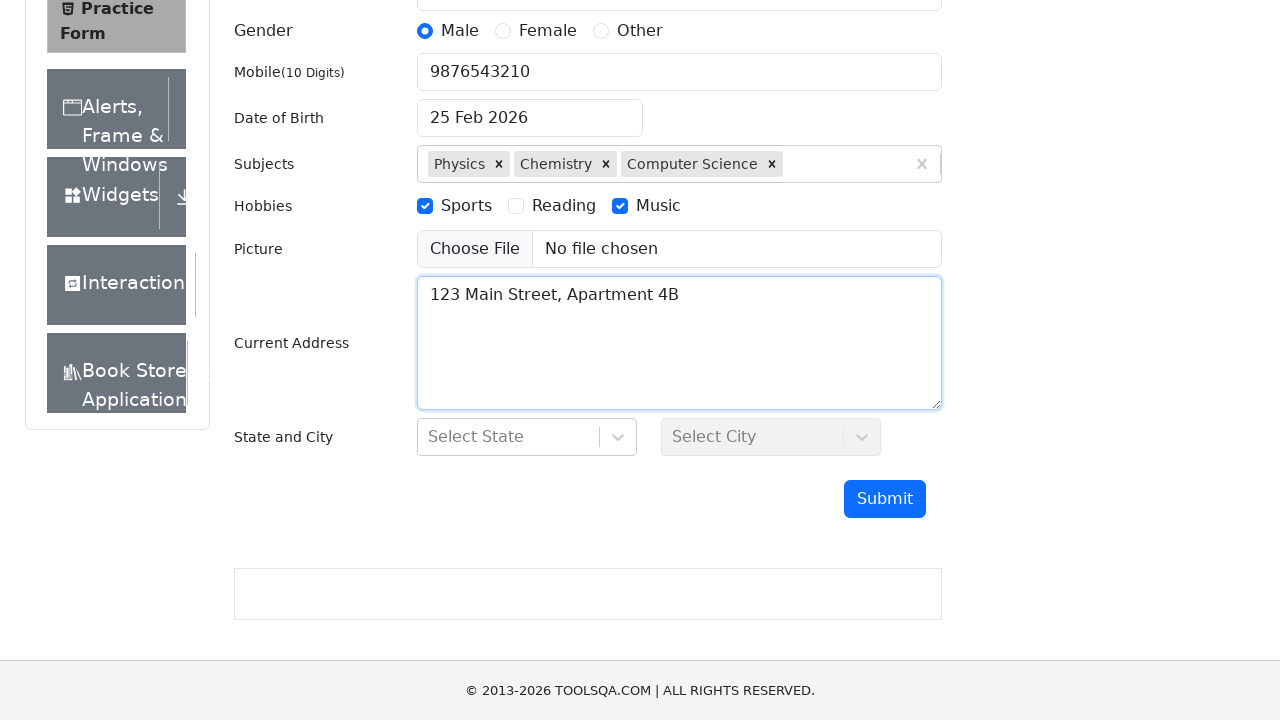

Clicked on state dropdown at (527, 437) on #state
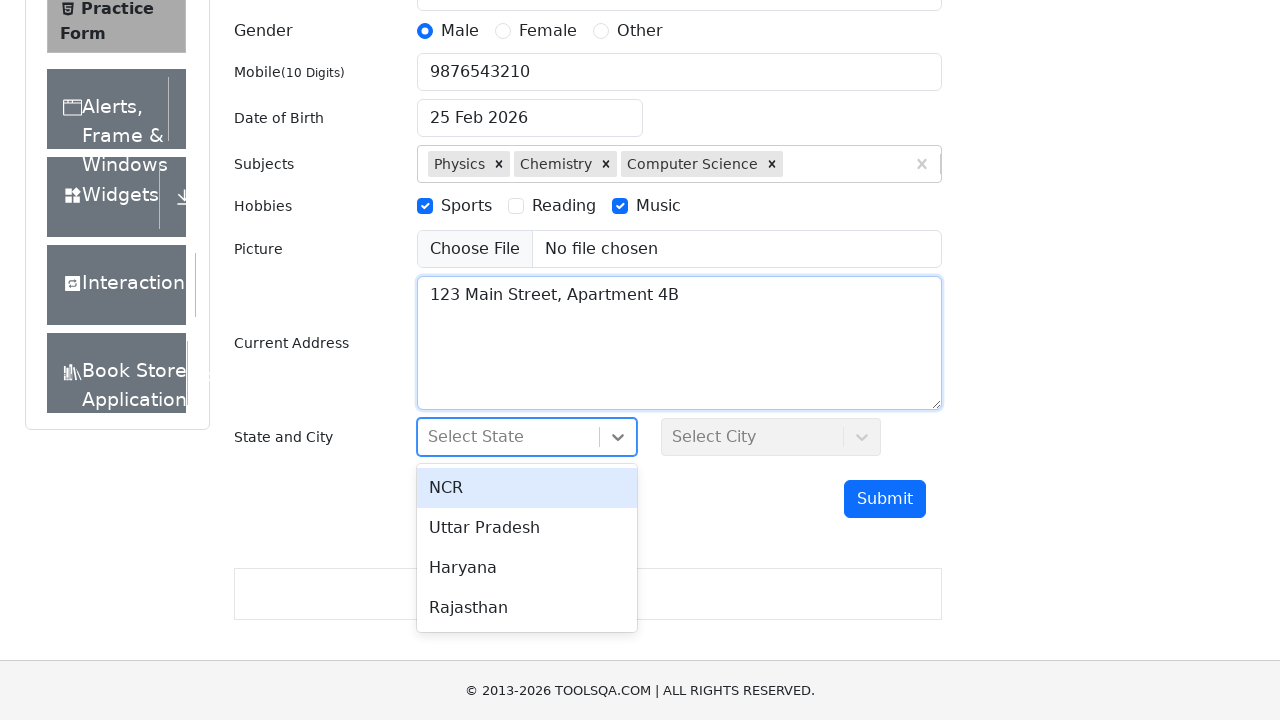

Typed 'NCR' in state input field on #react-select-3-input
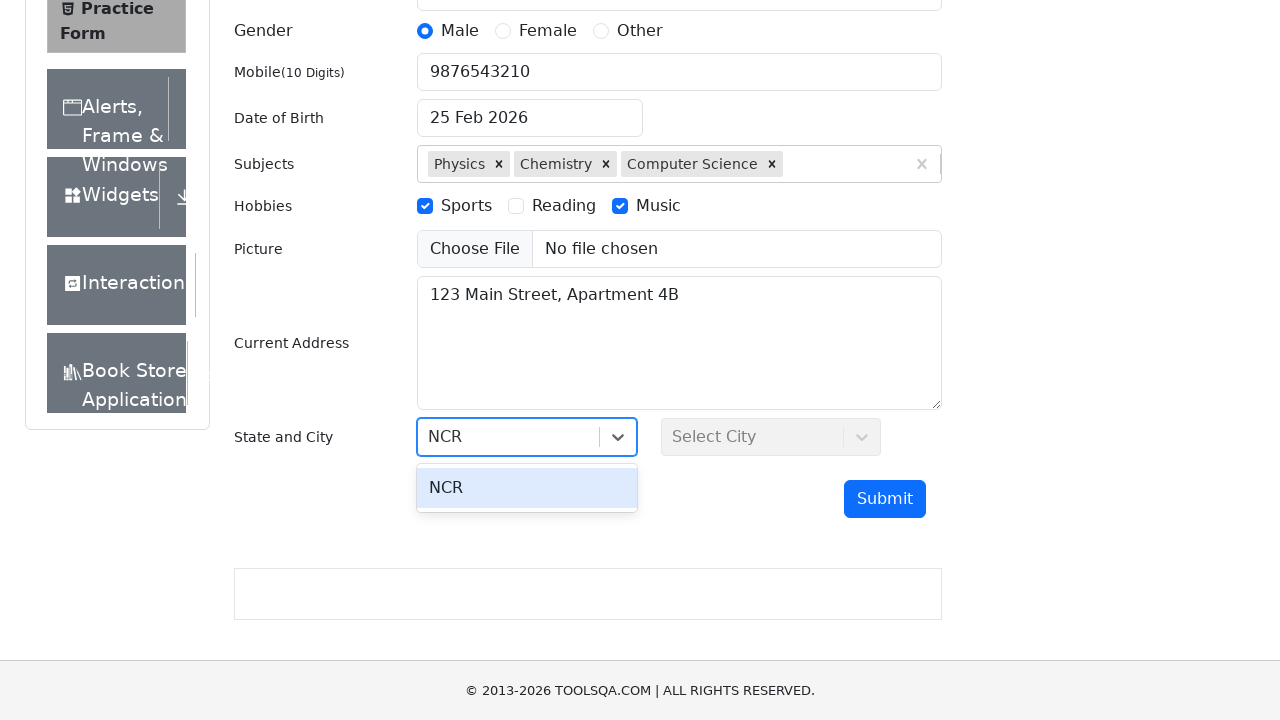

Pressed Enter to select state 'NCR' on #react-select-3-input
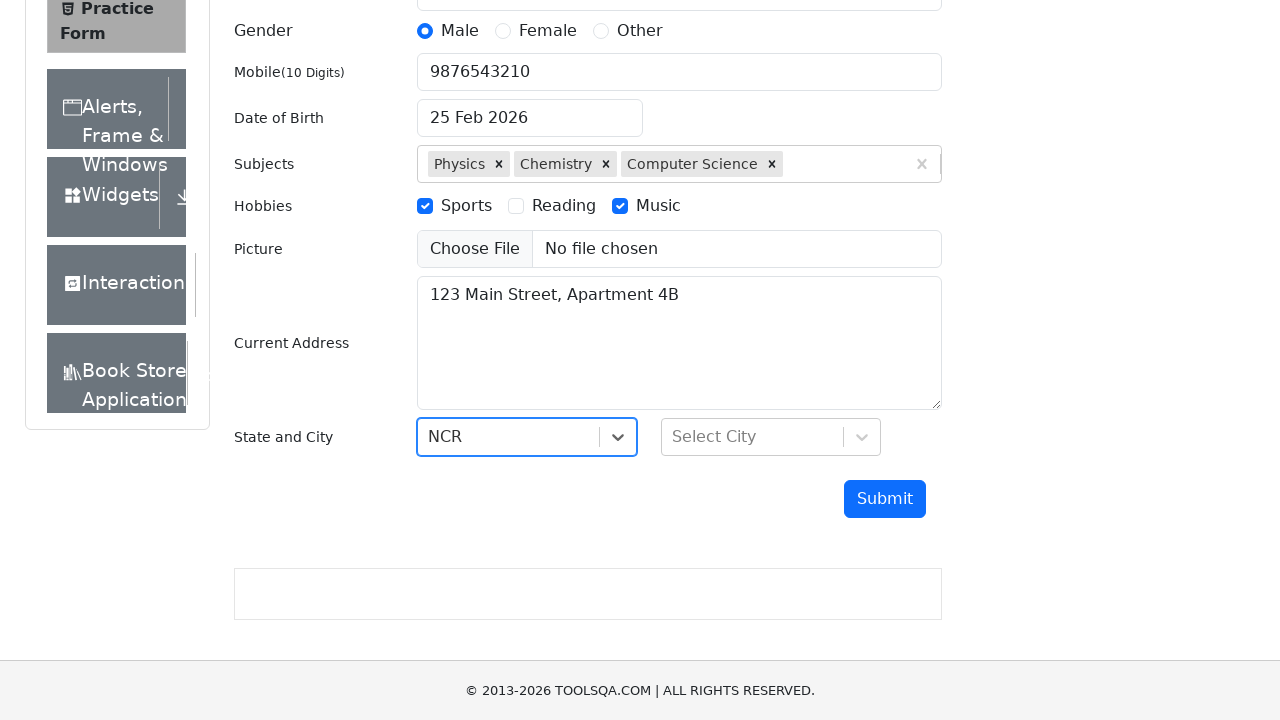

Clicked on city dropdown at (771, 437) on #city
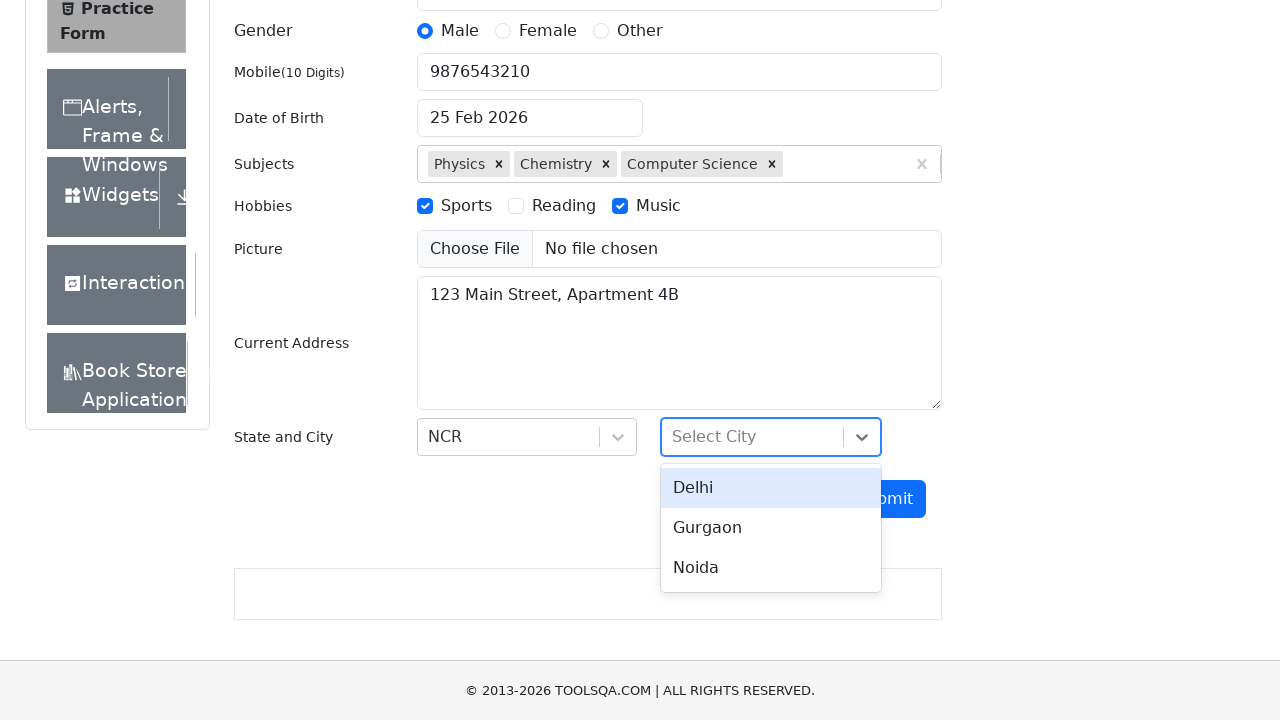

Typed 'Delhi' in city input field on #react-select-4-input
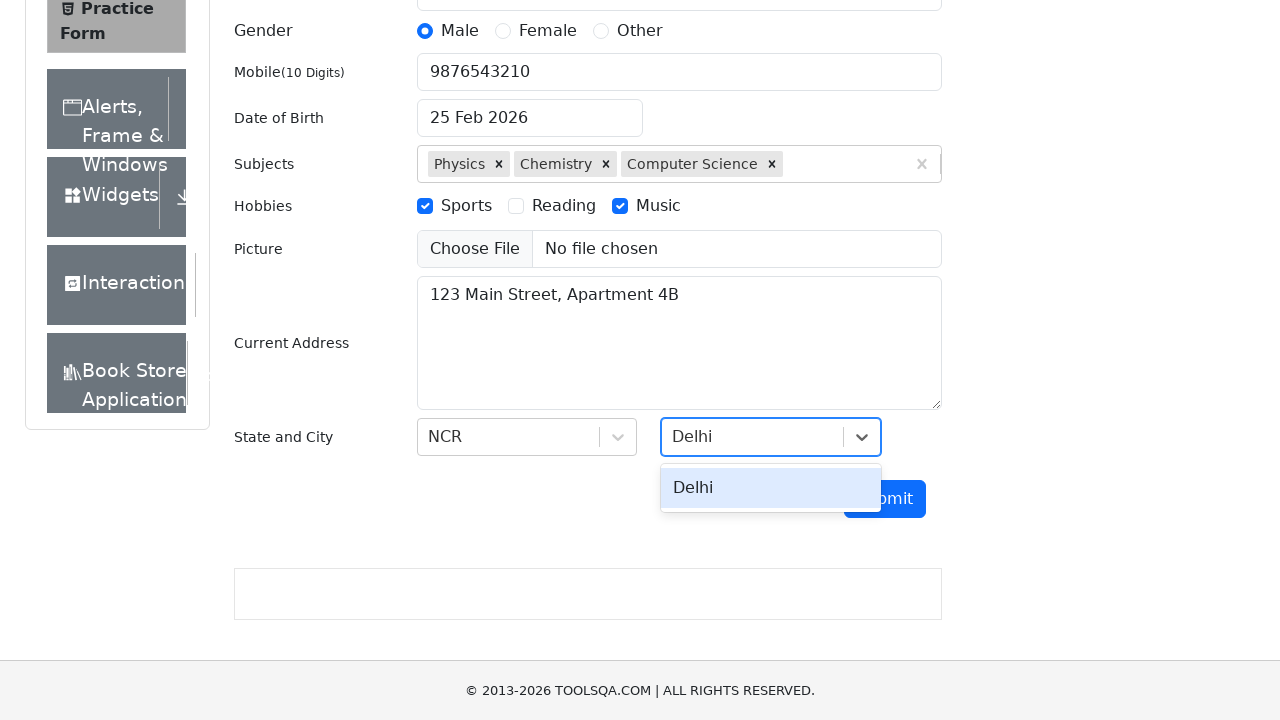

Pressed Enter to select city 'Delhi' on #react-select-4-input
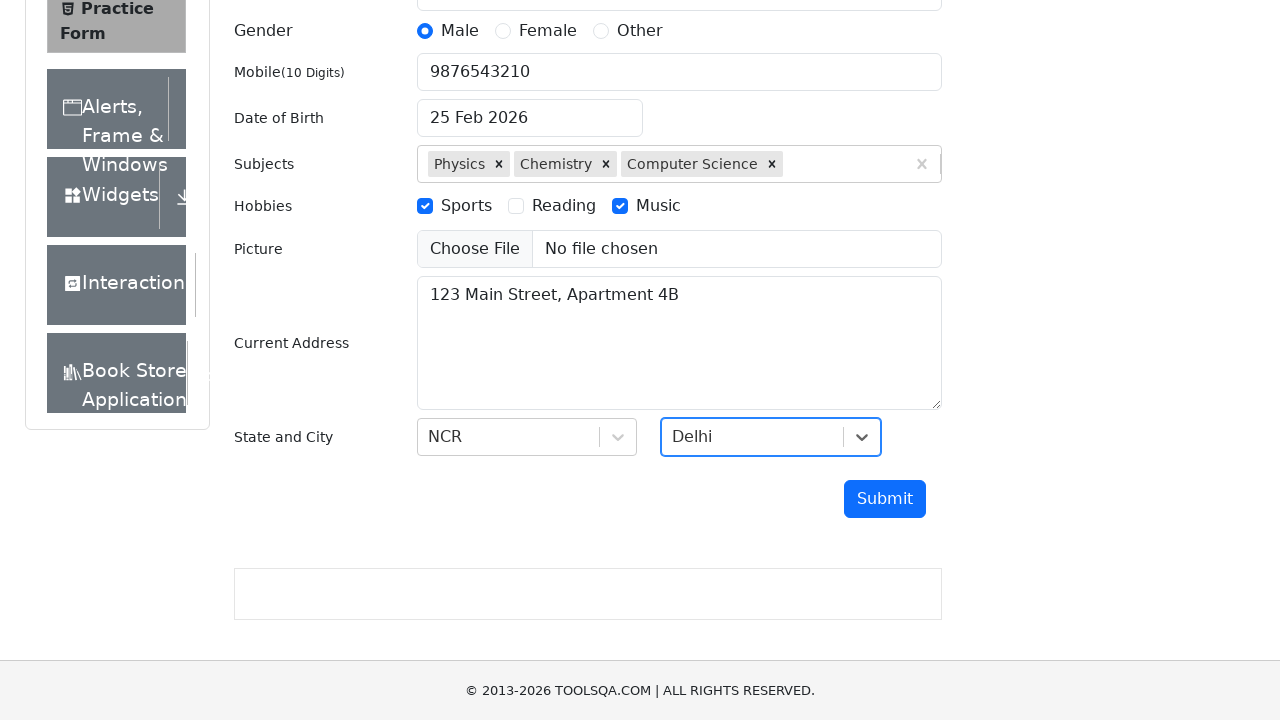

Clicked submit button to submit the practice form
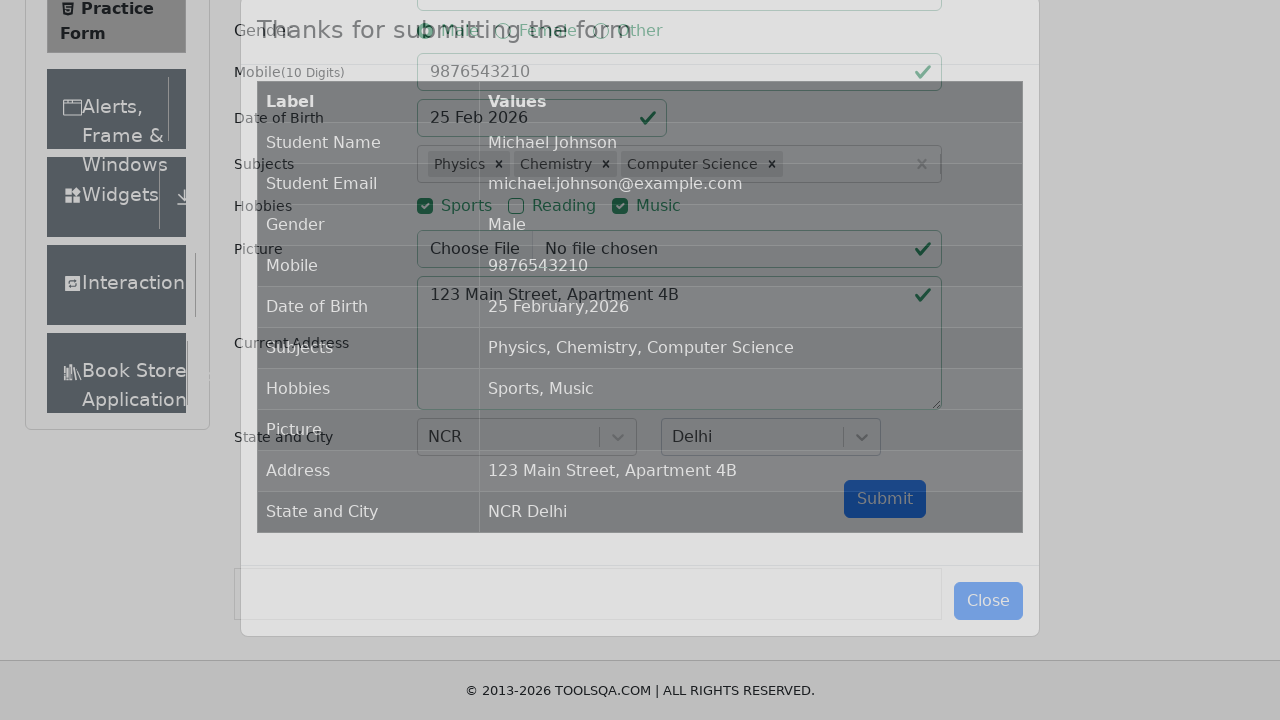

Results table appeared confirming form submission
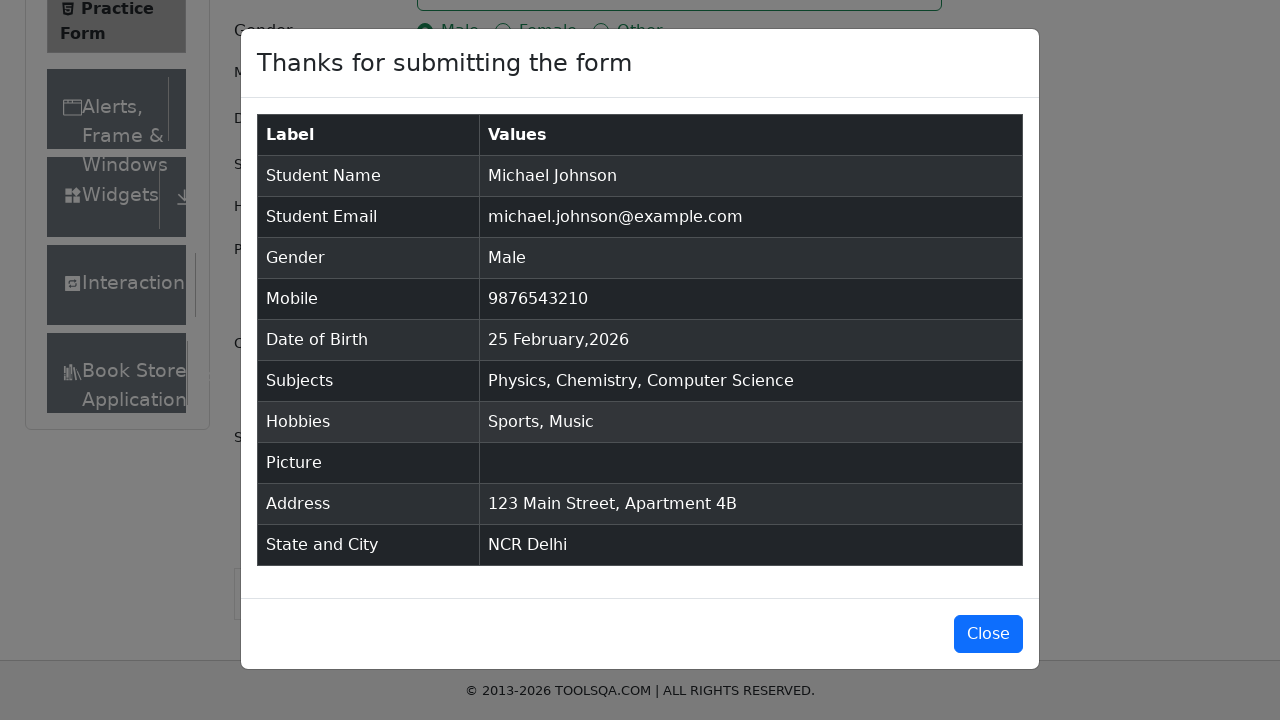

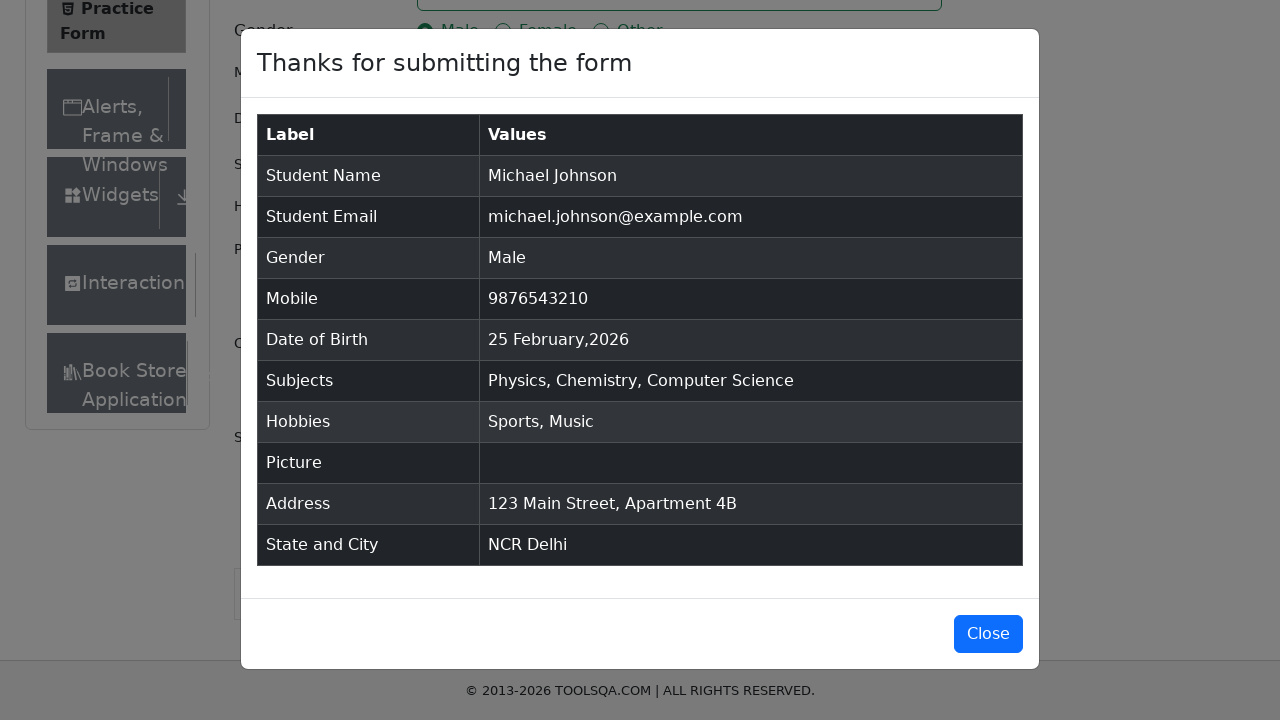